Tests a sample todo application by checking off two existing items, adding a new todo item with custom text, and verifying the interaction works

Starting URL: https://lambdatest.github.io/sample-todo-app/

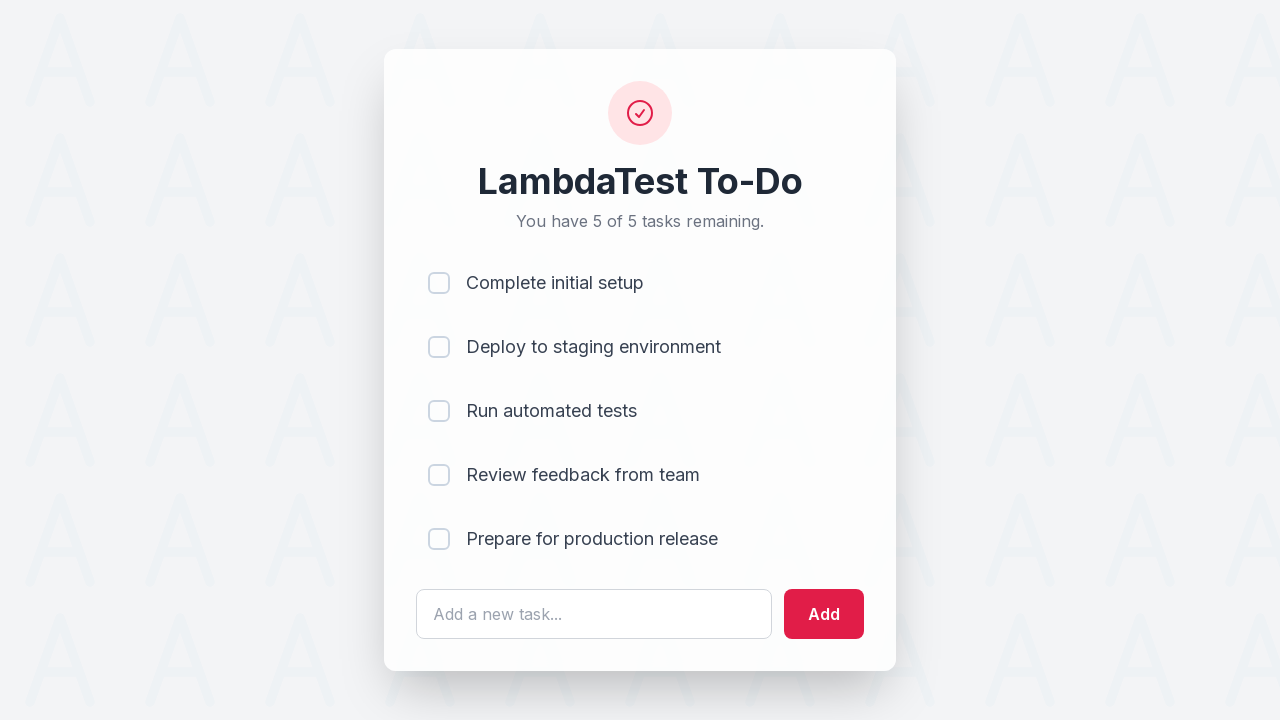

Clicked first todo item to mark it complete at (439, 283) on [name='li1']
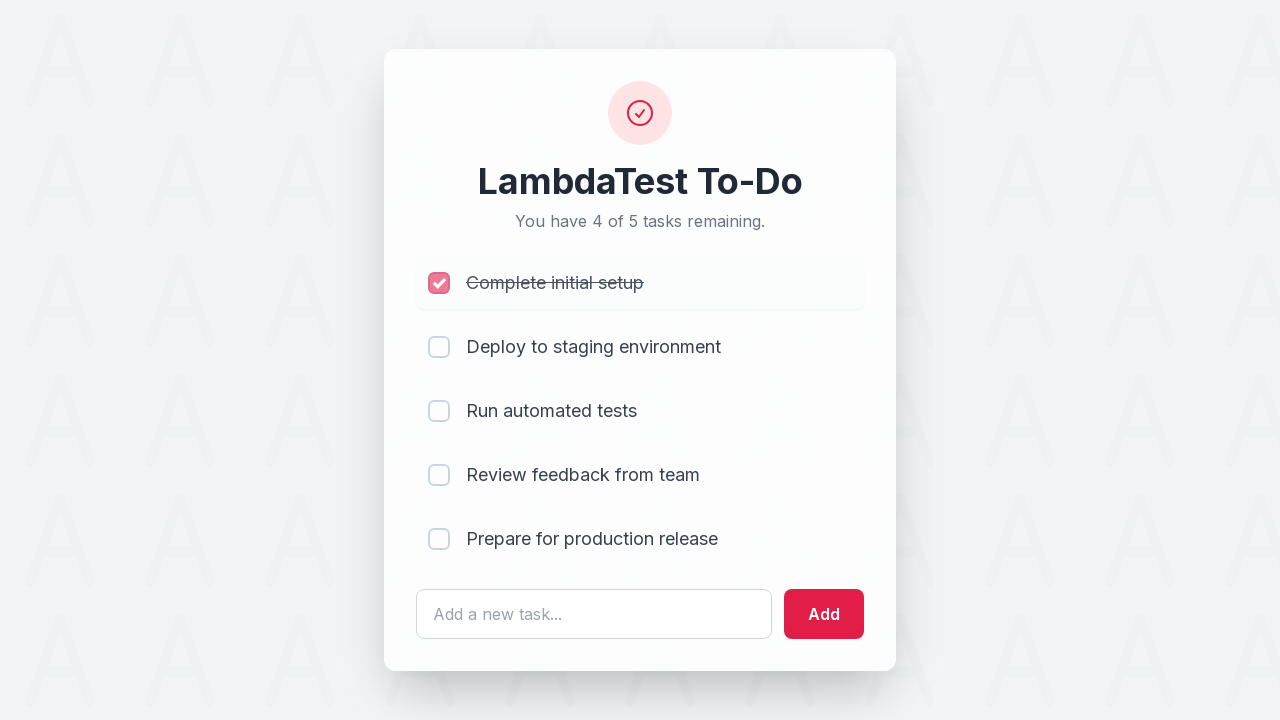

Clicked second todo item to mark it complete at (439, 347) on [name='li2']
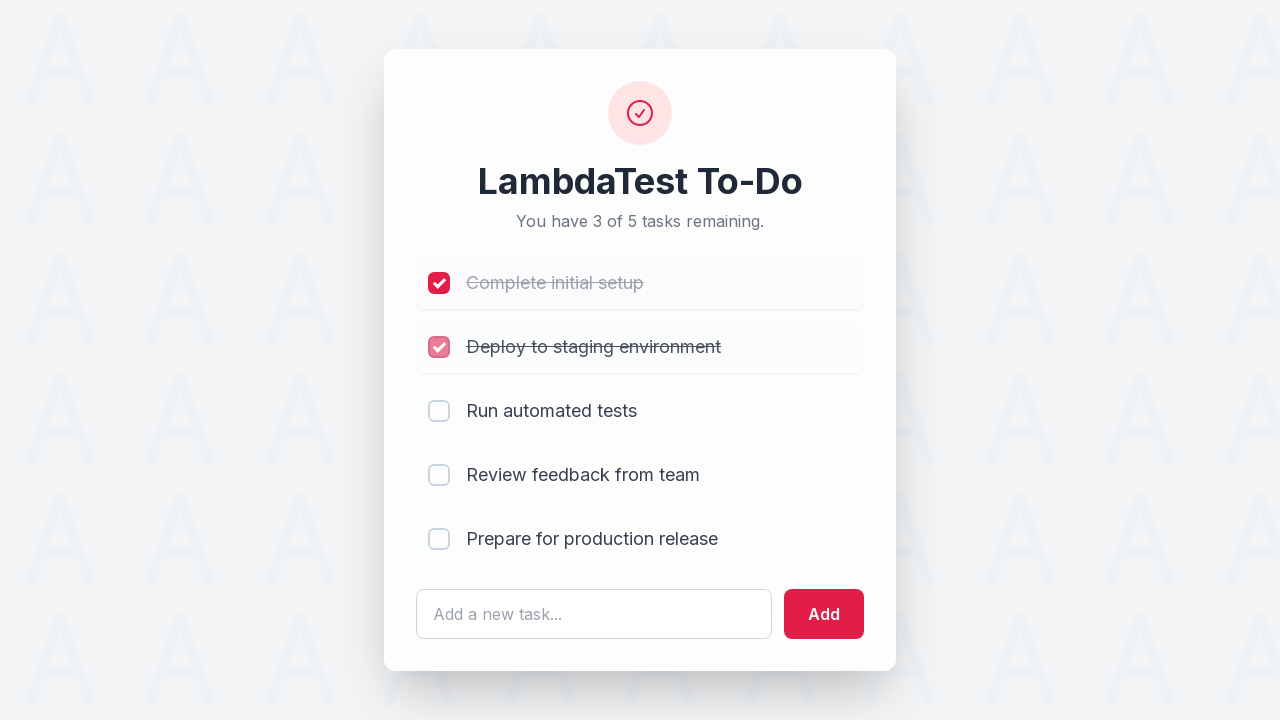

Entered 'New Item' in the todo text field on #sampletodotext
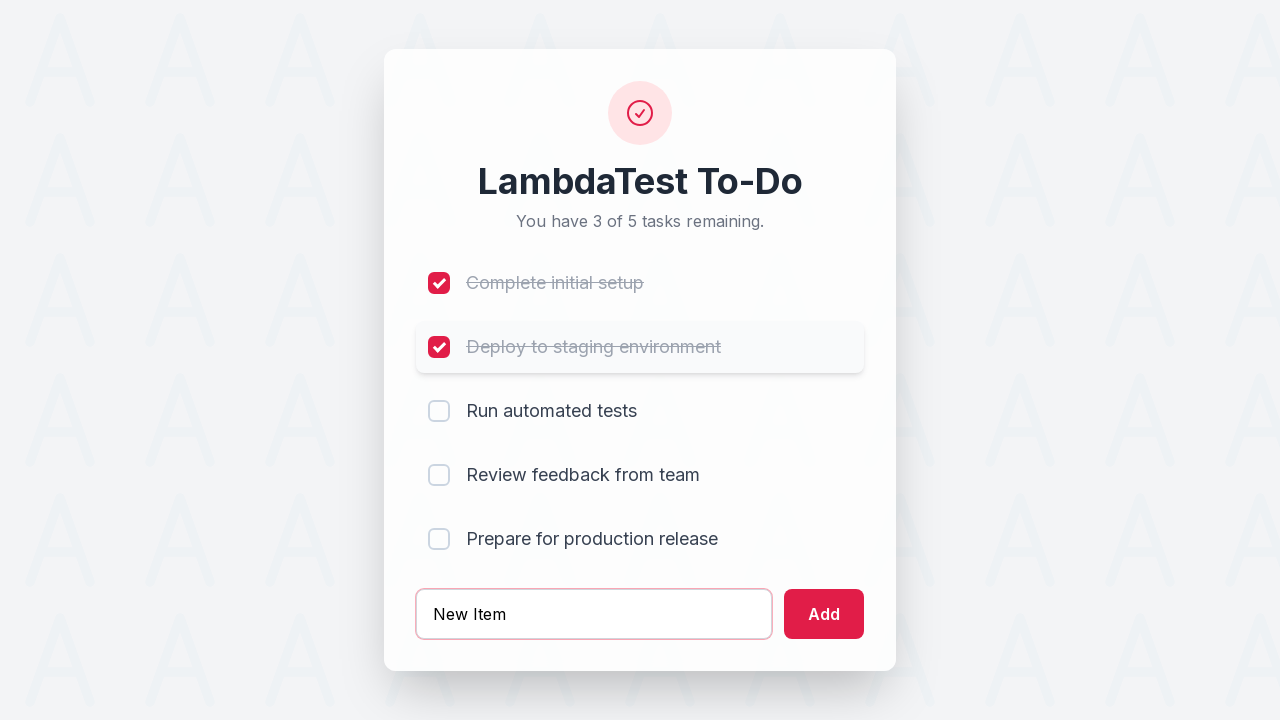

Clicked add button to create new todo item at (824, 614) on #addbutton
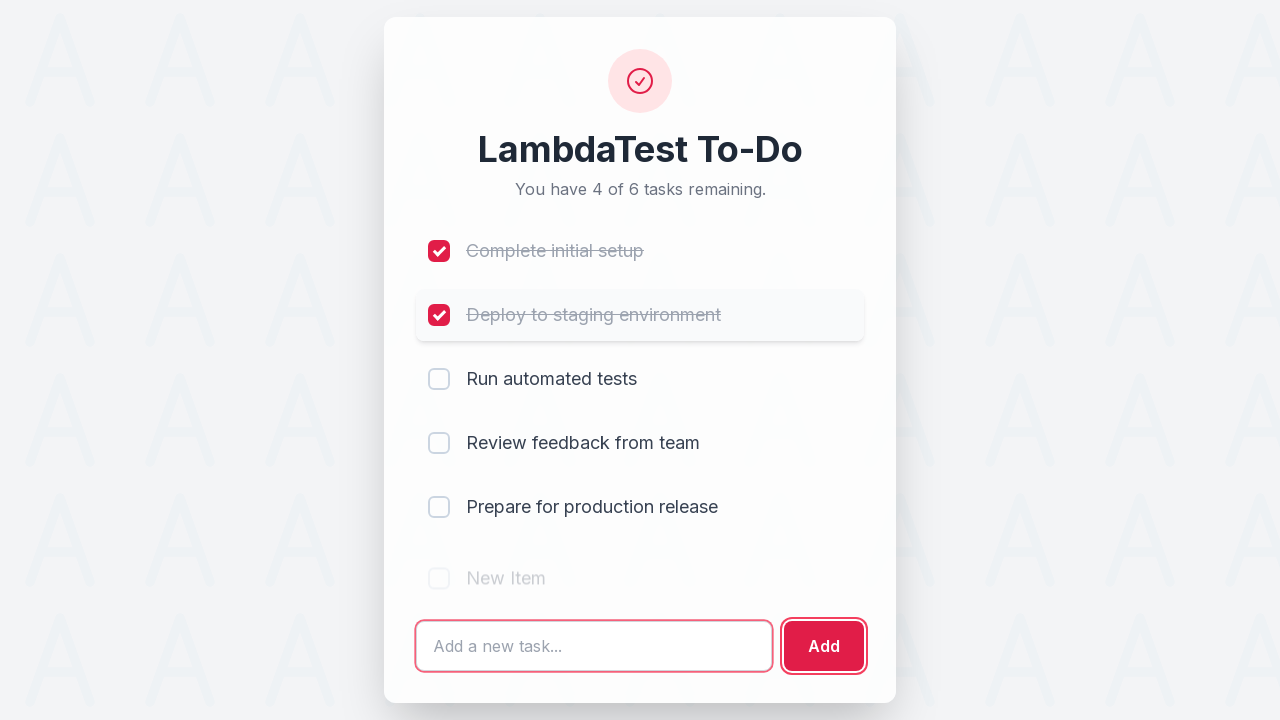

Verified new todo item 'New Item' appeared in the list
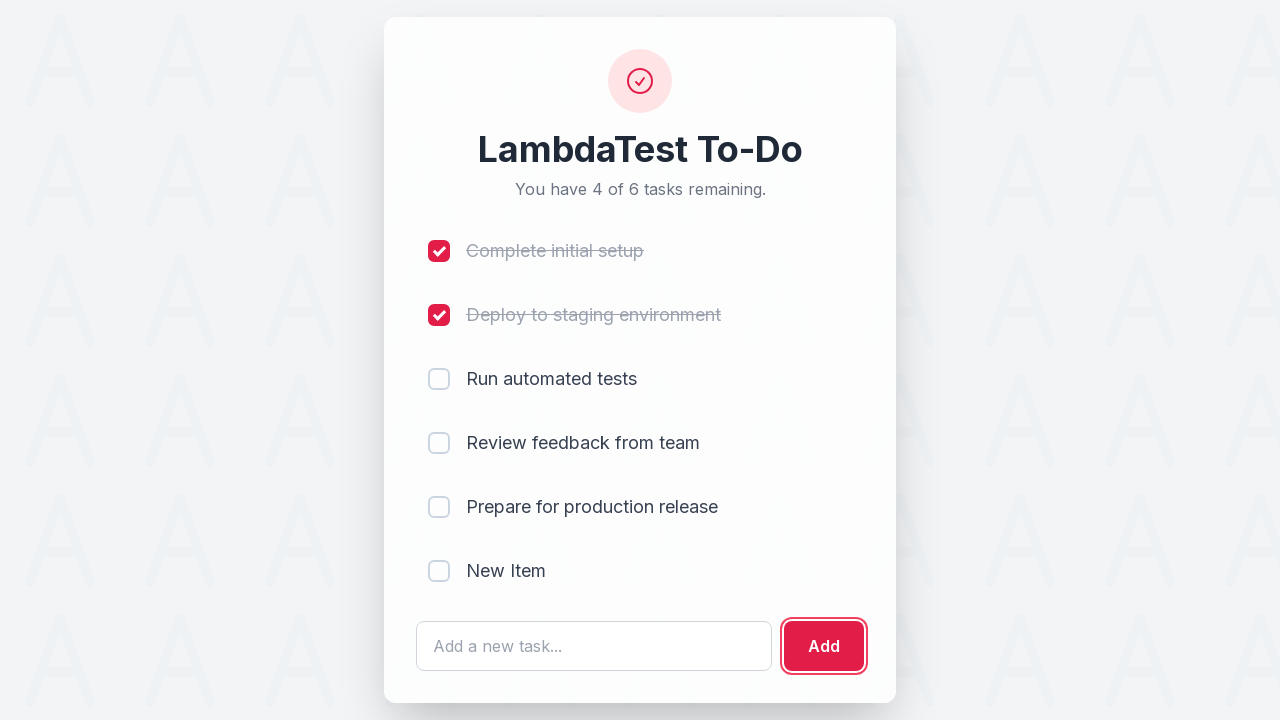

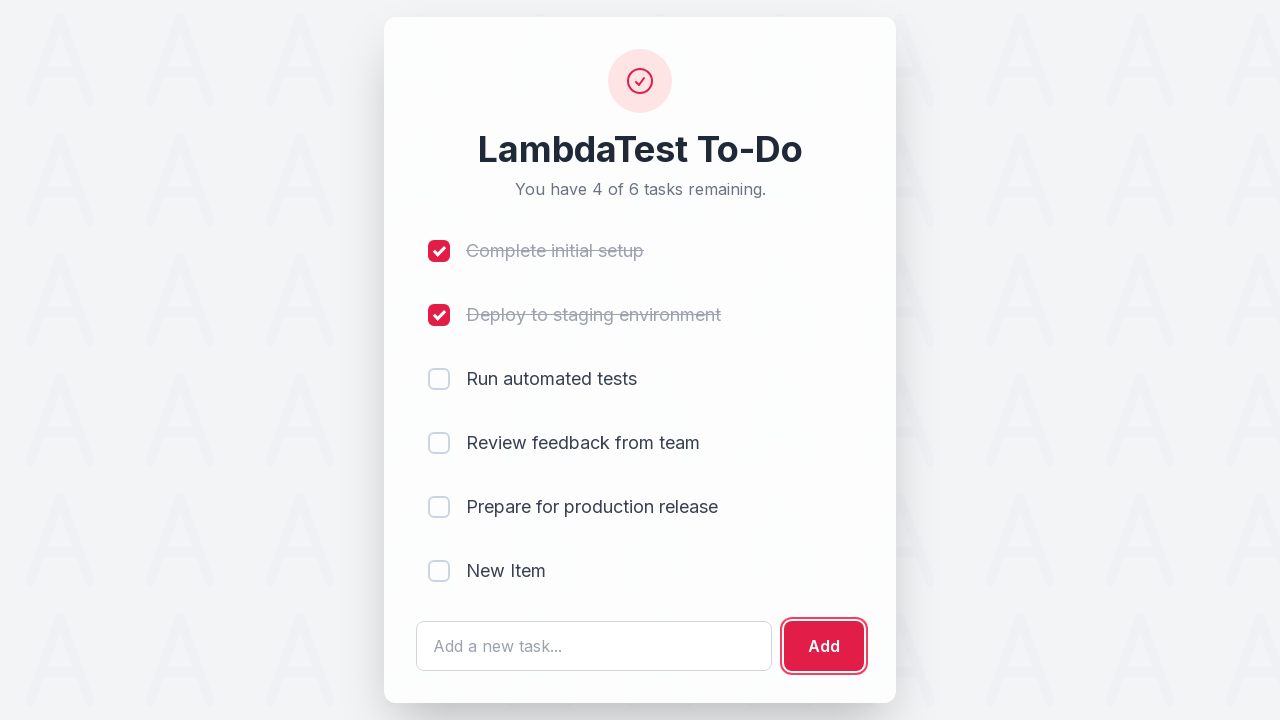